Tests the third percentage calculator form by calculating what percent 300 is of 15 and verifying the result is 2000%

Starting URL: https://www.calculator.net/percent-calculator.html

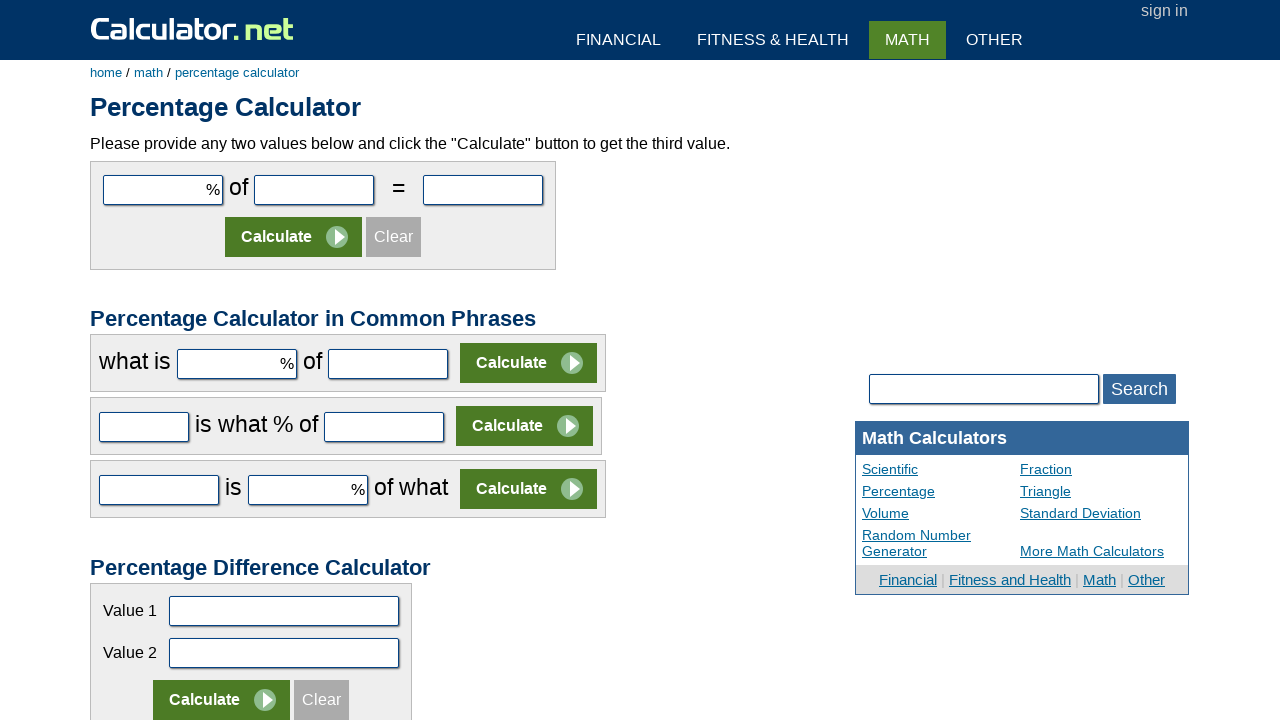

Filled first input field with '300' for third percentage calculator form on input[name='c22par1']
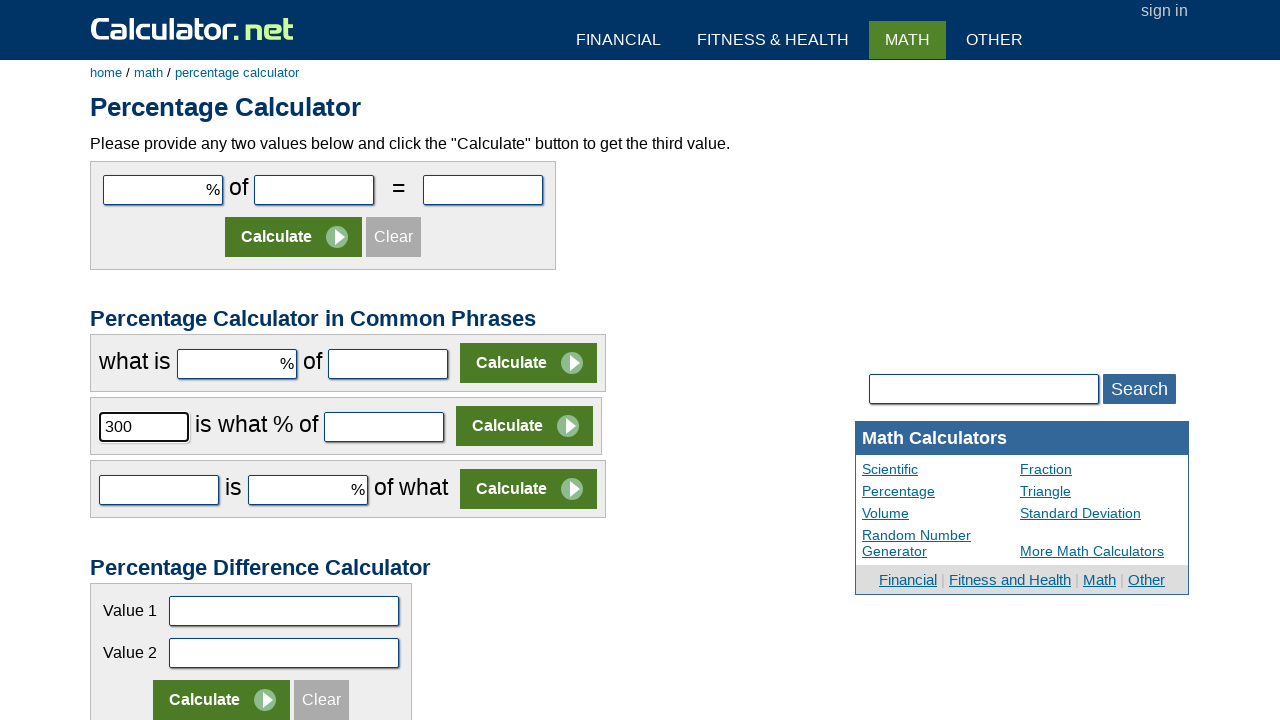

Filled second input field with '15' for third percentage calculator form on input[name='c22par2']
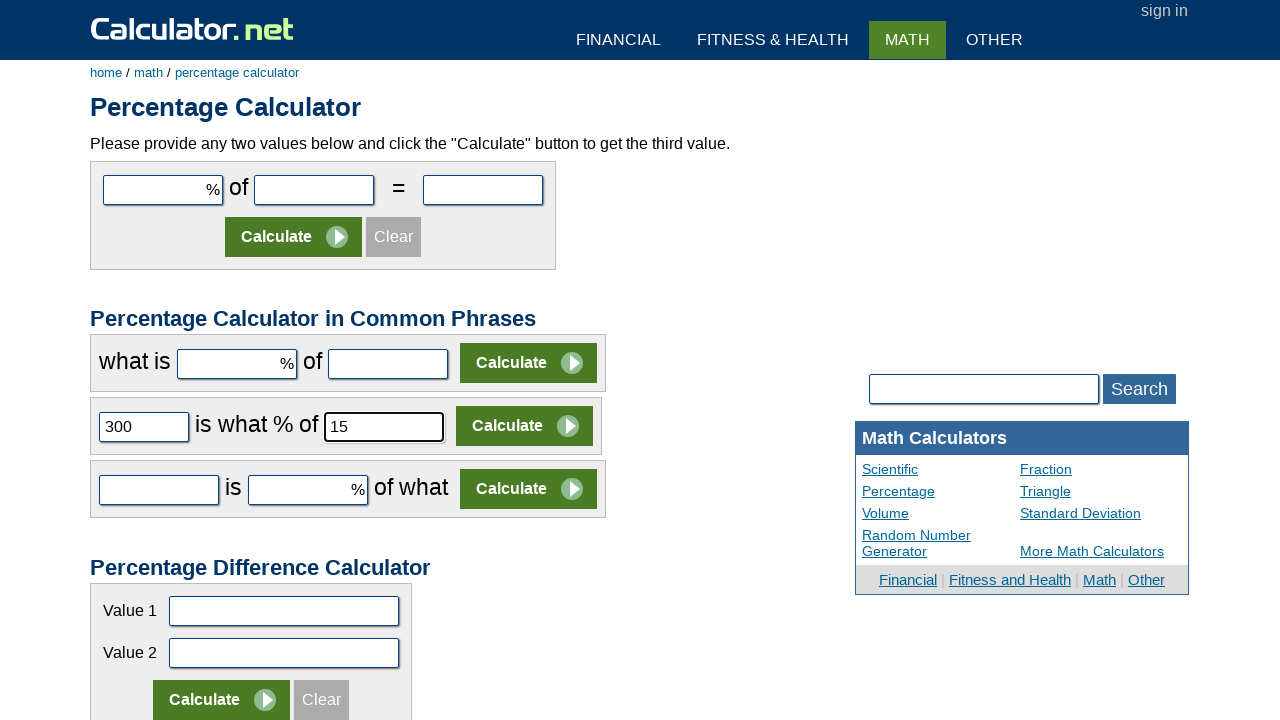

Clicked calculate button for third percentage calculator form at (524, 426) on xpath=//*[@id="content"]/form[3]/table/tbody/tr/td[2]/input[2]
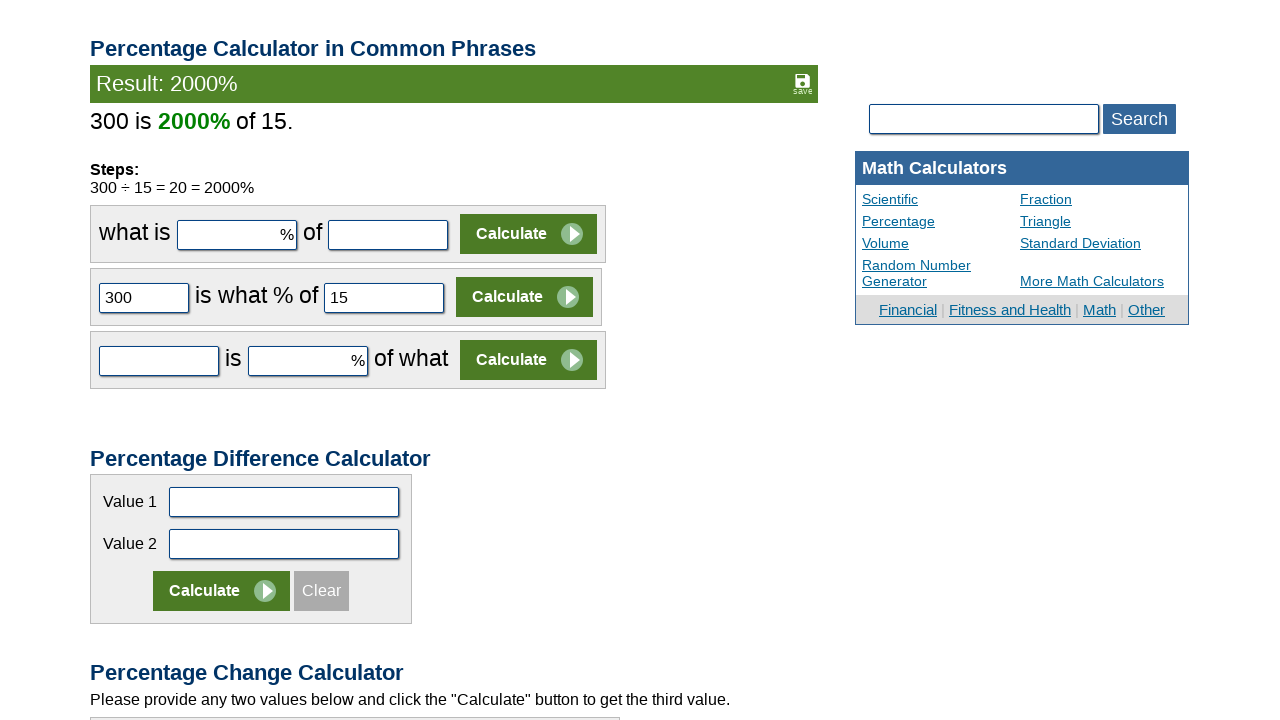

Result appeared showing the calculated percentage (2000%)
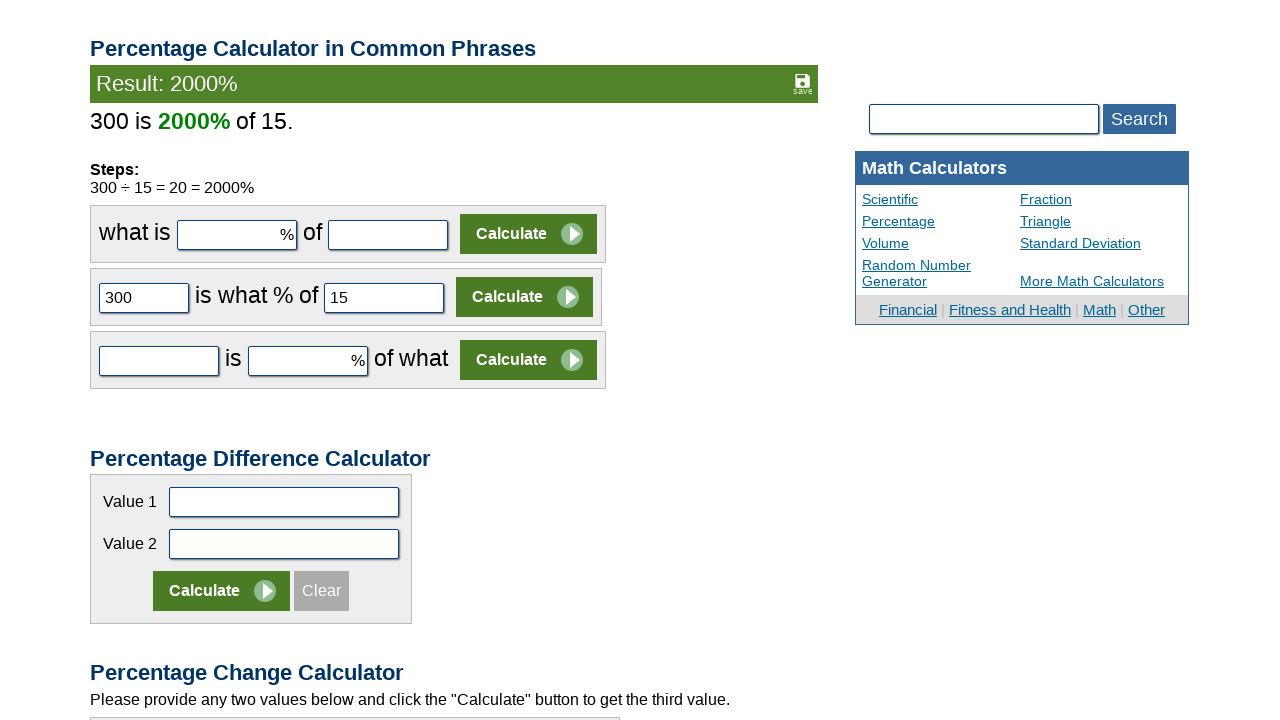

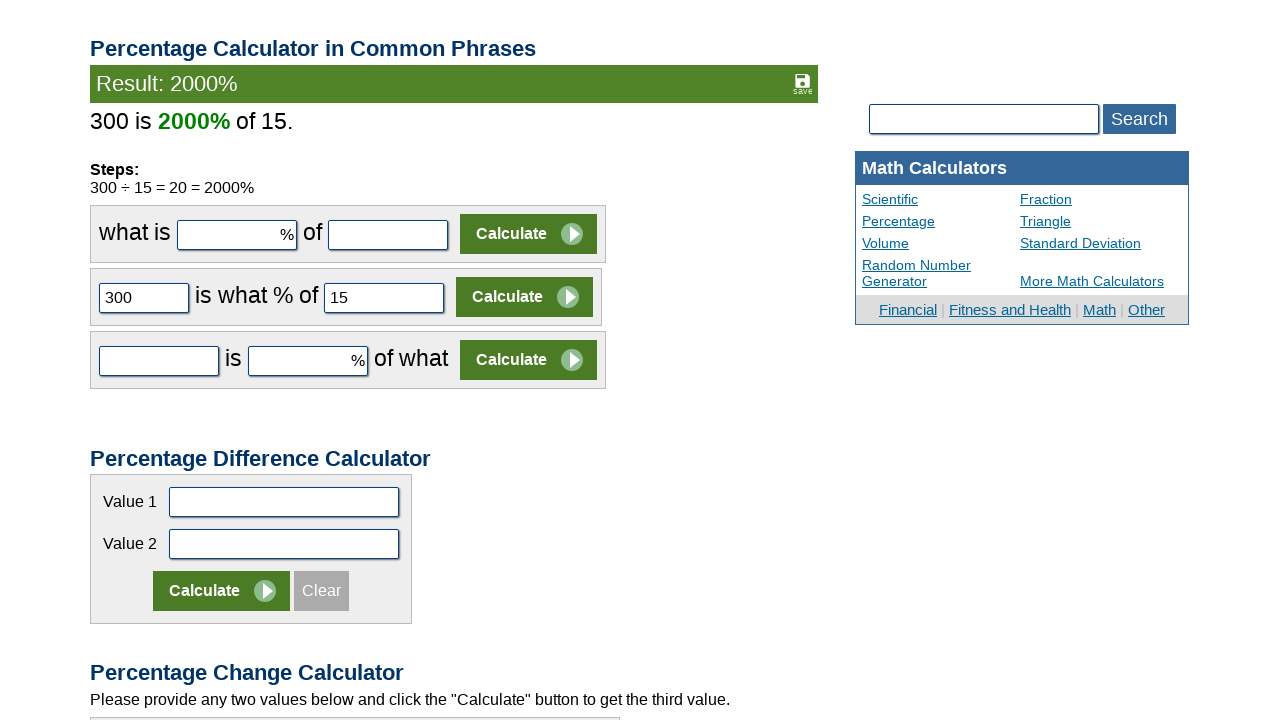